Tests JavaScript alert interactions by triggering a prompt alert, entering text, and accepting it

Starting URL: https://the-internet.herokuapp.com/javascript_alerts

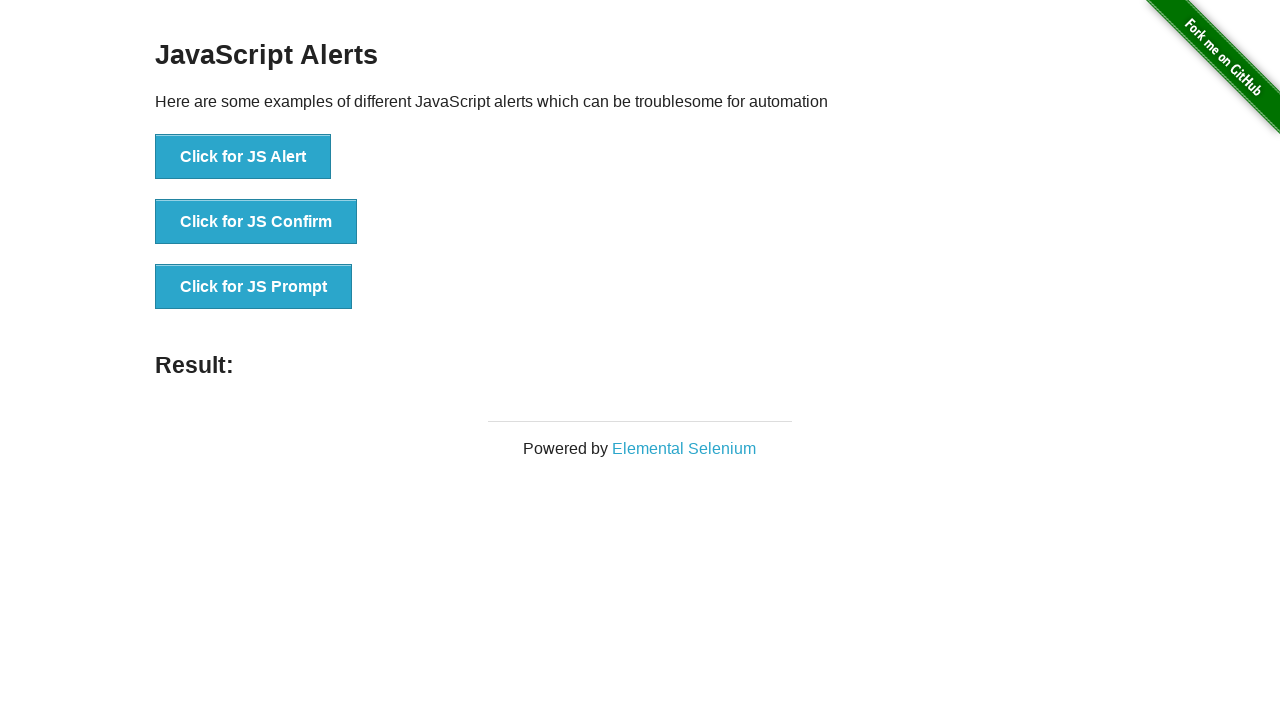

Clicked button to trigger JavaScript prompt alert at (254, 287) on xpath=//button[@onclick='jsPrompt()']
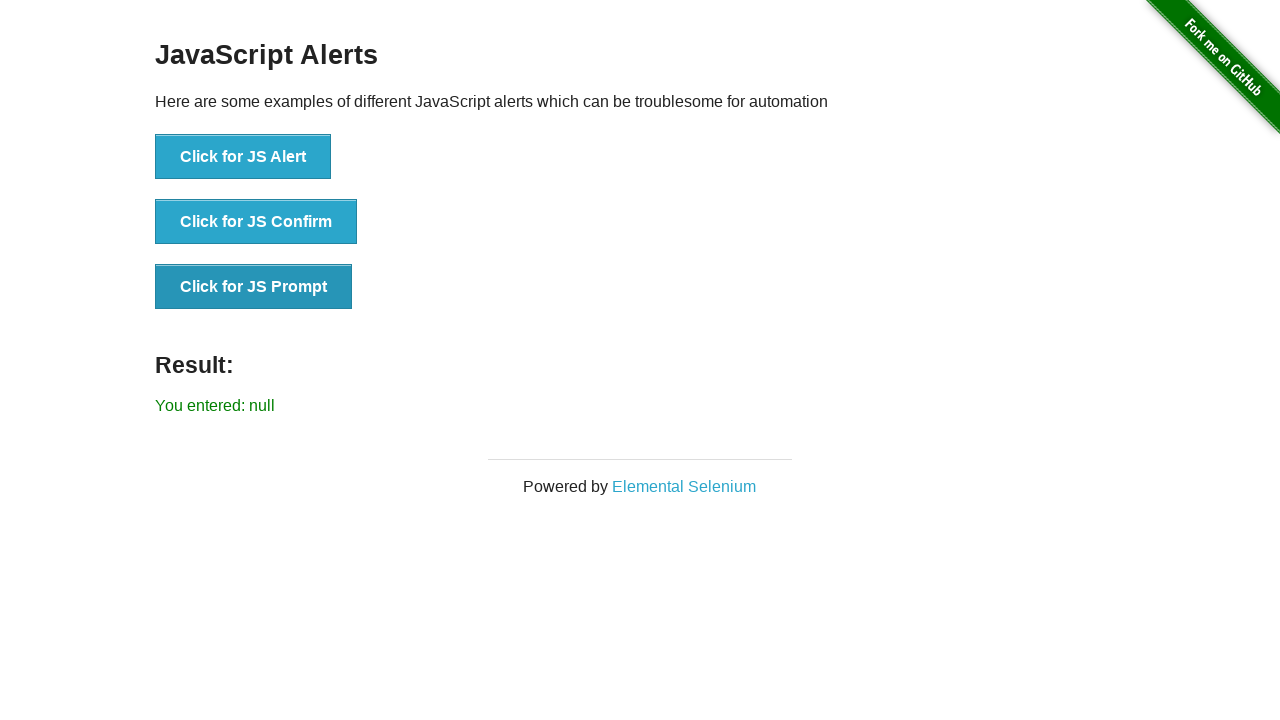

Set up dialog handler to accept prompt with 'bye bye' text
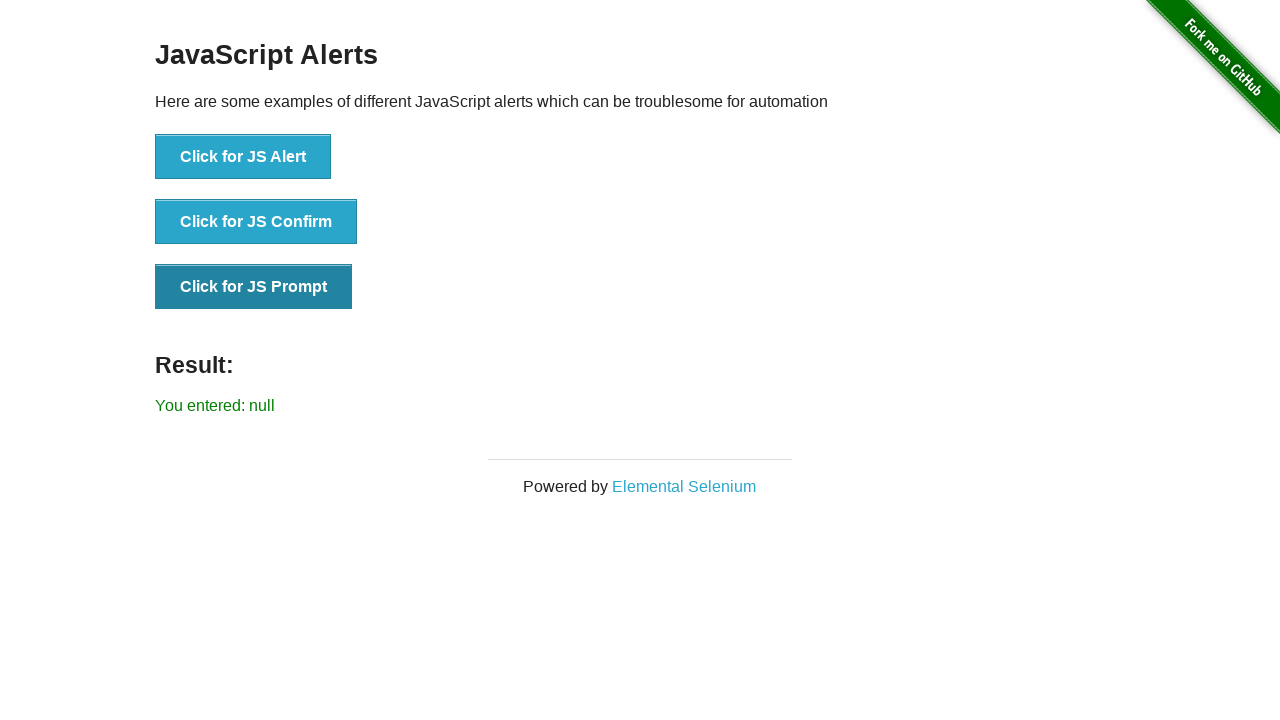

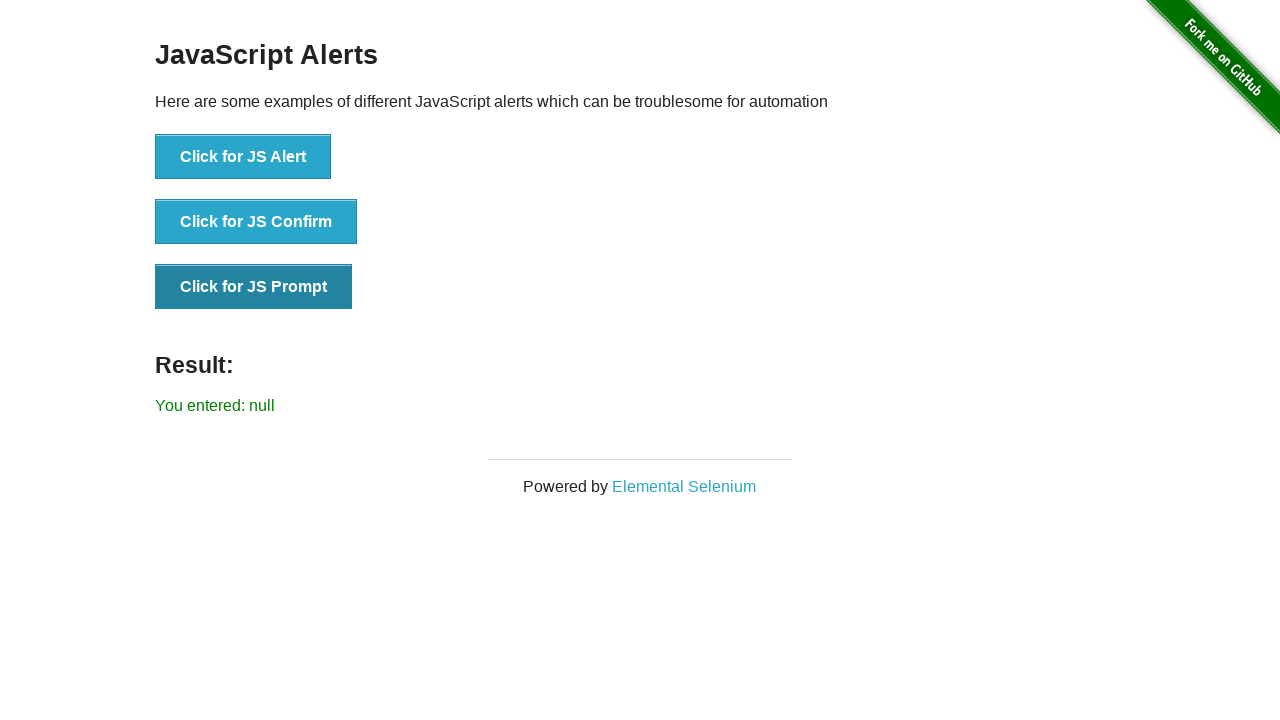